Tests browser window handling by clicking a link that opens a new window, then iterating through all open windows and switching to each one.

Starting URL: https://practice.cydeo.com/windows

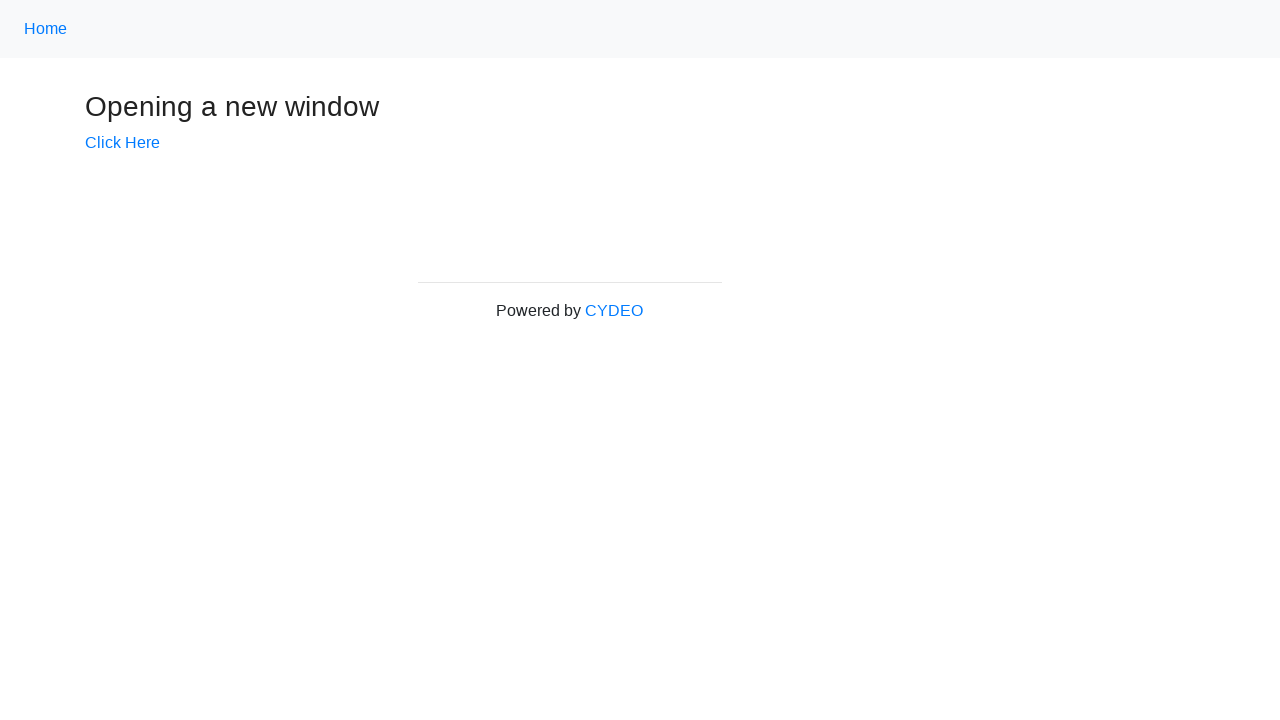

Stored reference to original page
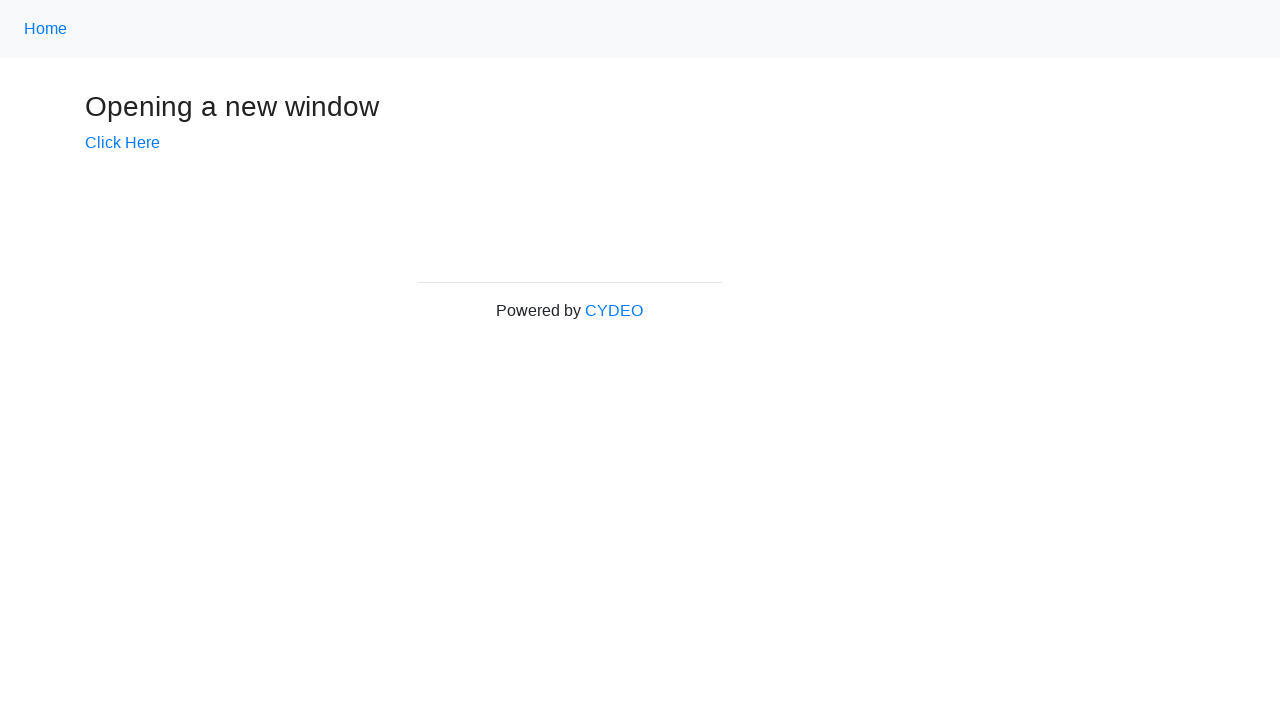

Clicked 'Click Here' link to open new window at (122, 143) on text=Click Here
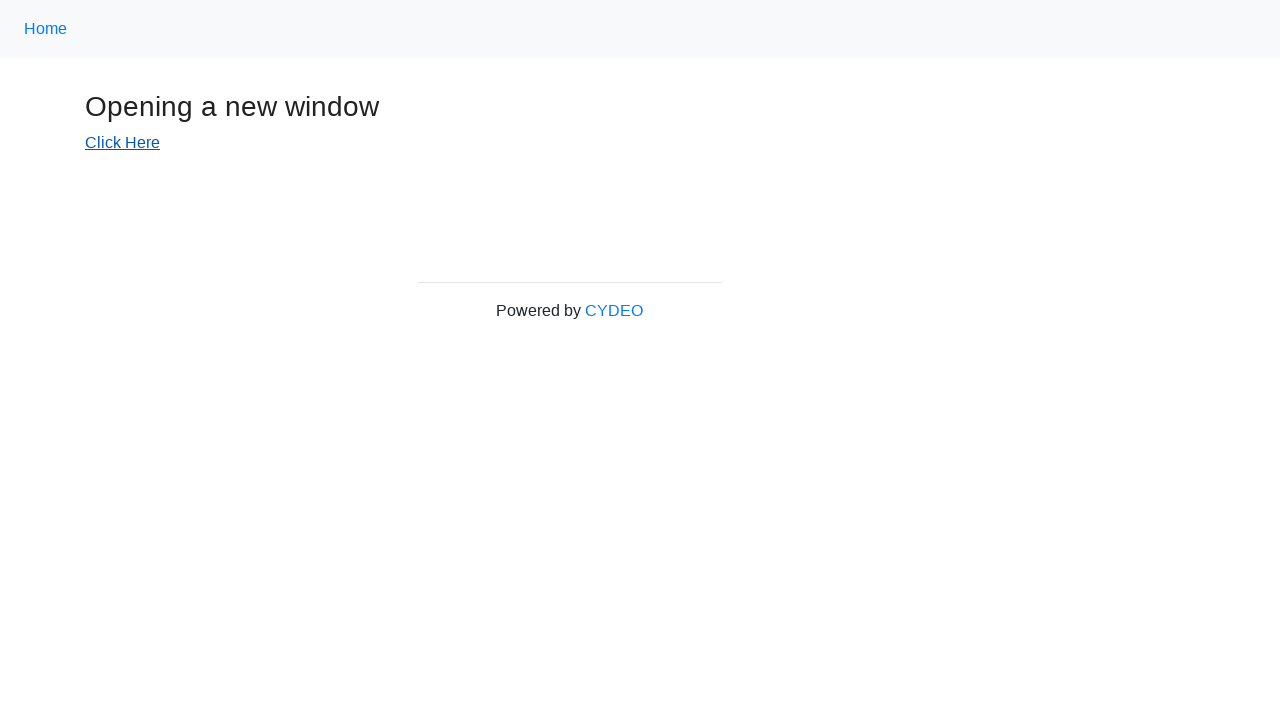

Captured new page object from window
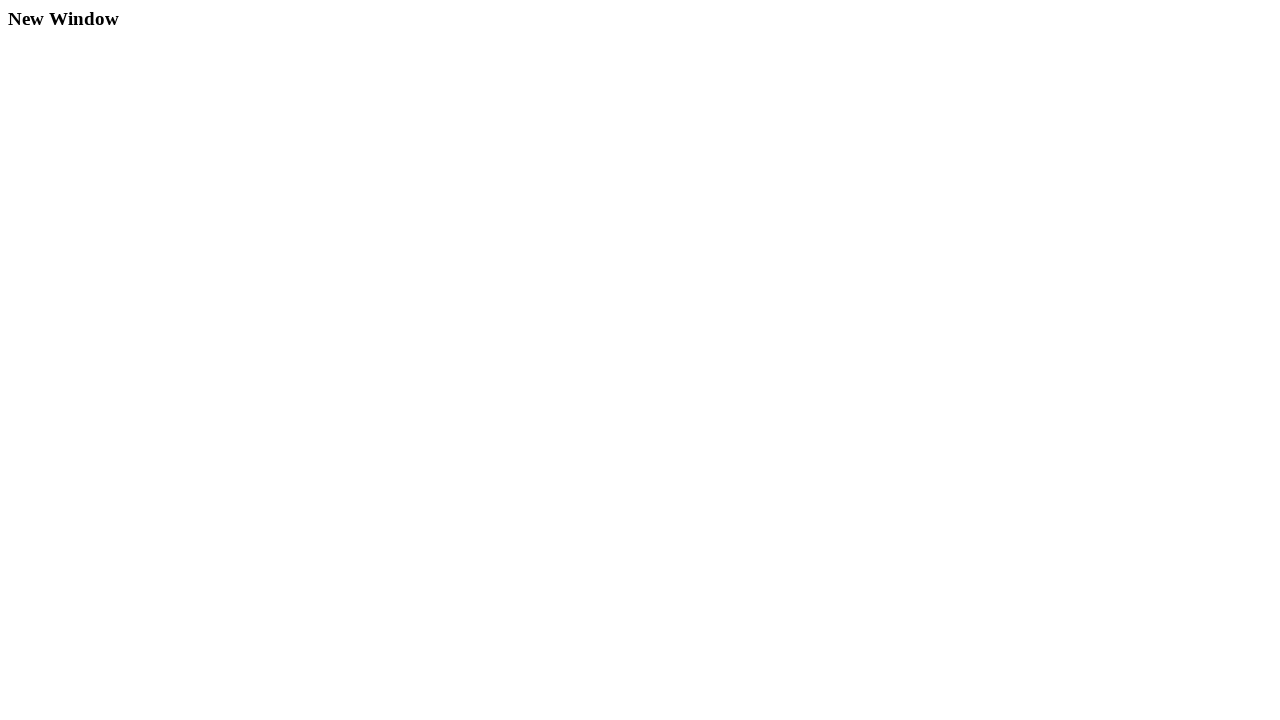

New page finished loading
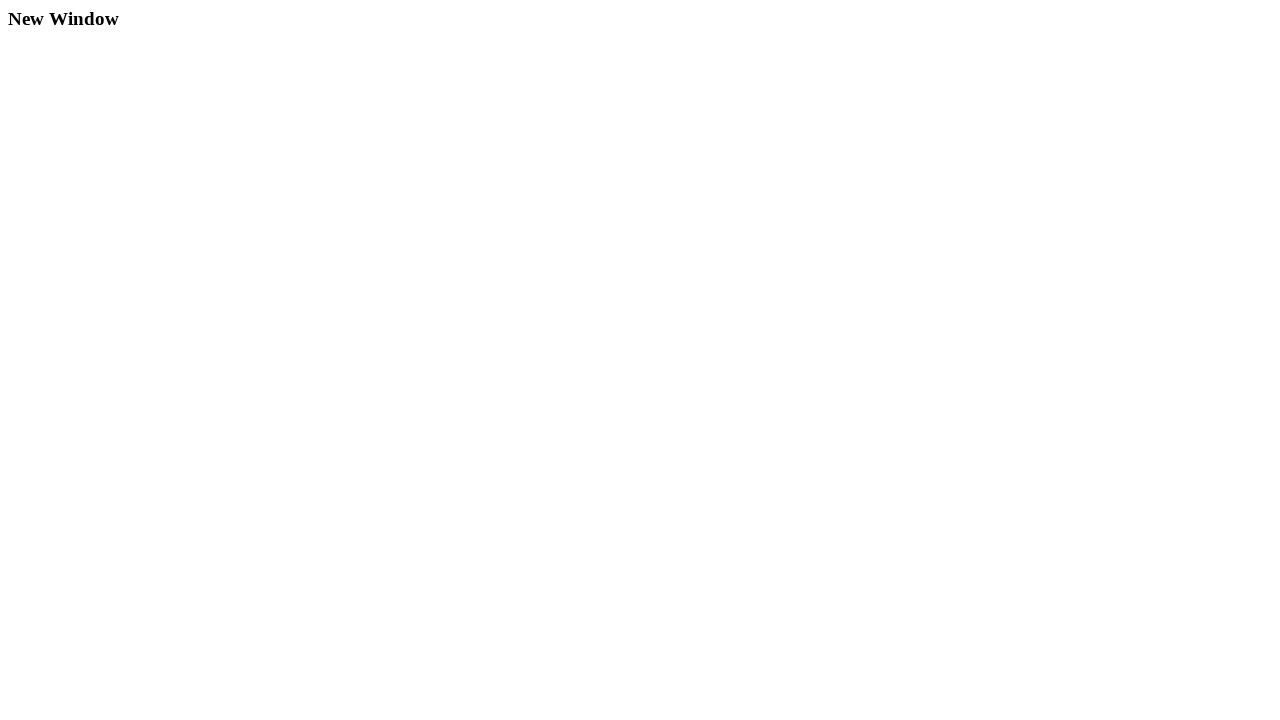

Verified page titles - Original: 'Windows', New: 'New Window'
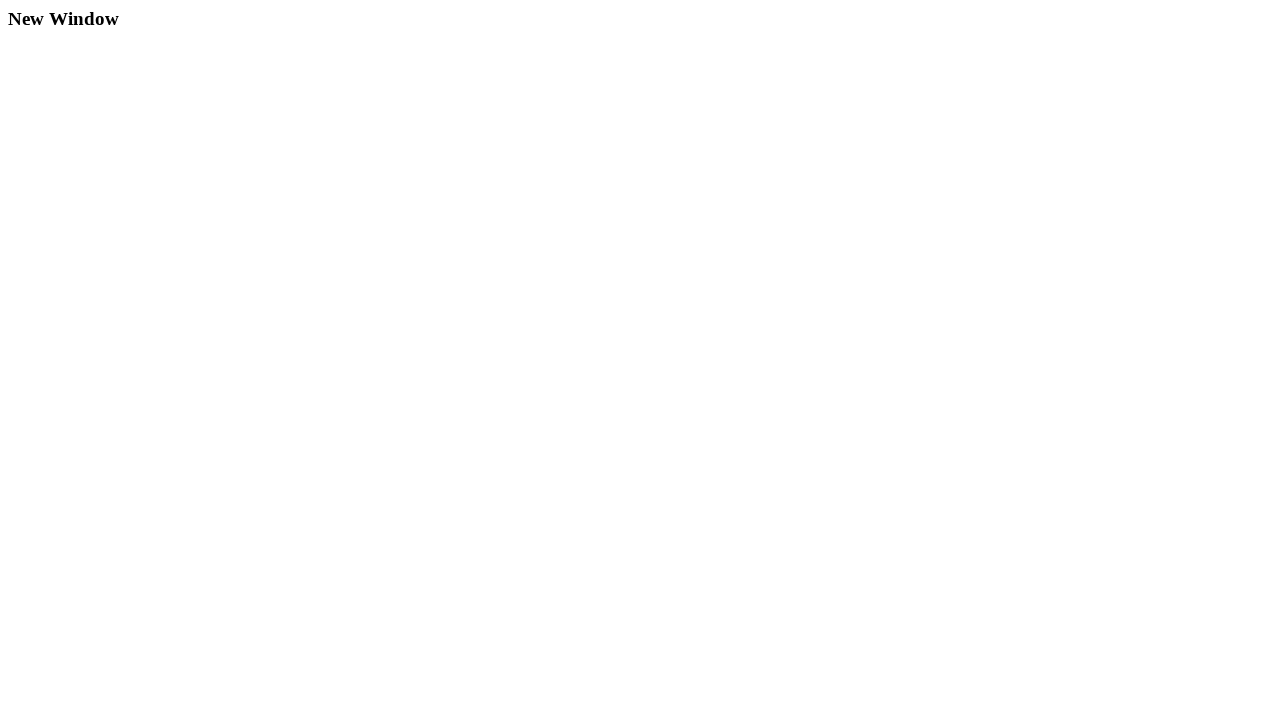

New page body element loaded and verified
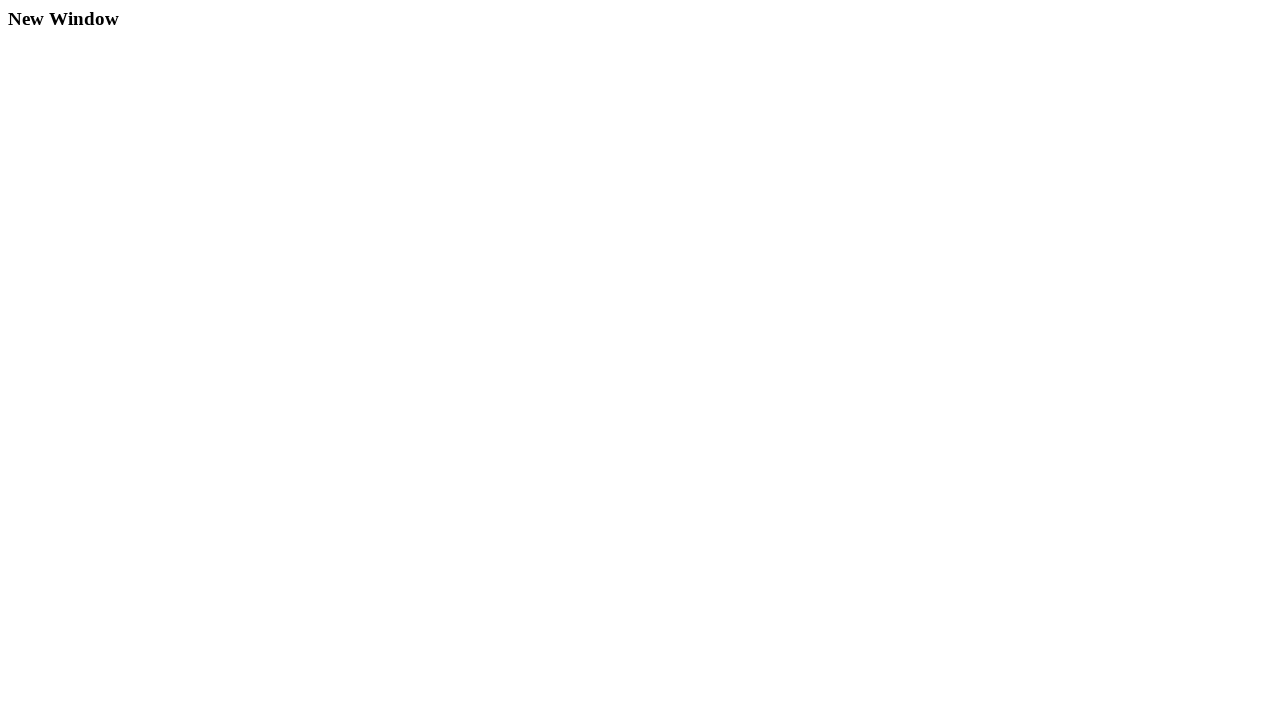

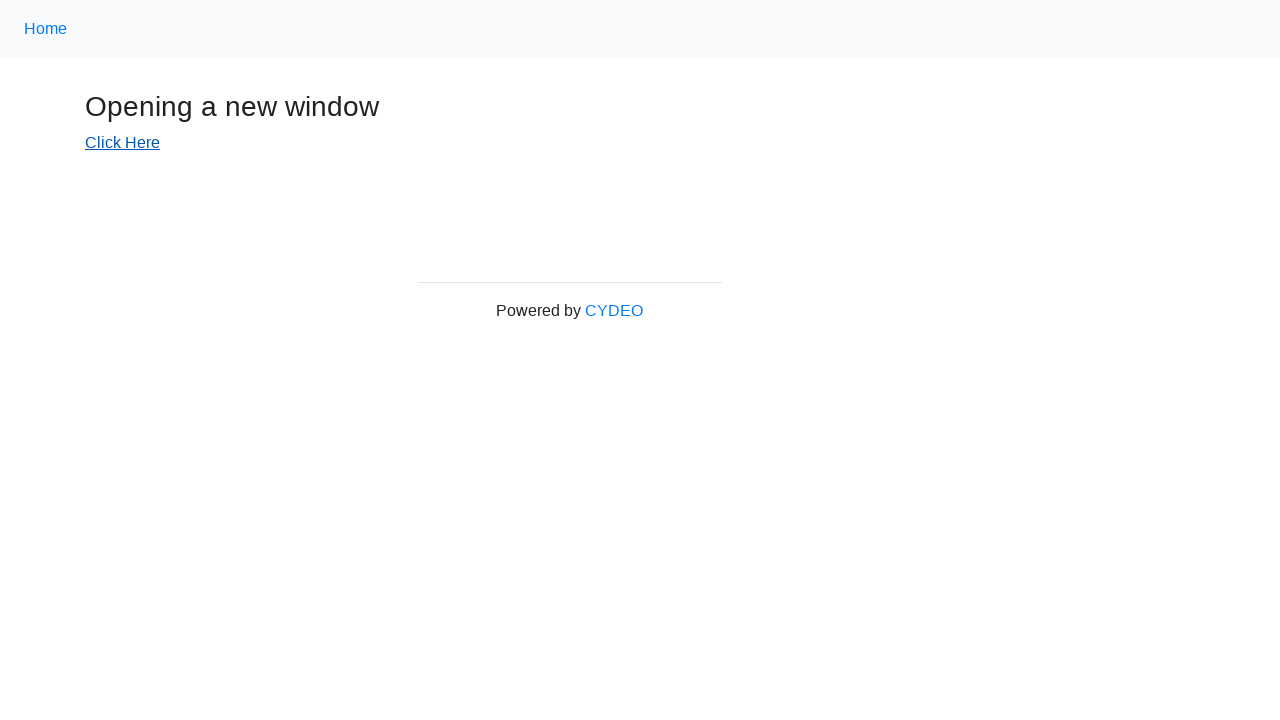